Tests keyboard key press functionality by sending a space key to an element and verifying the displayed result shows the correct key was pressed

Starting URL: http://the-internet.herokuapp.com/key_presses

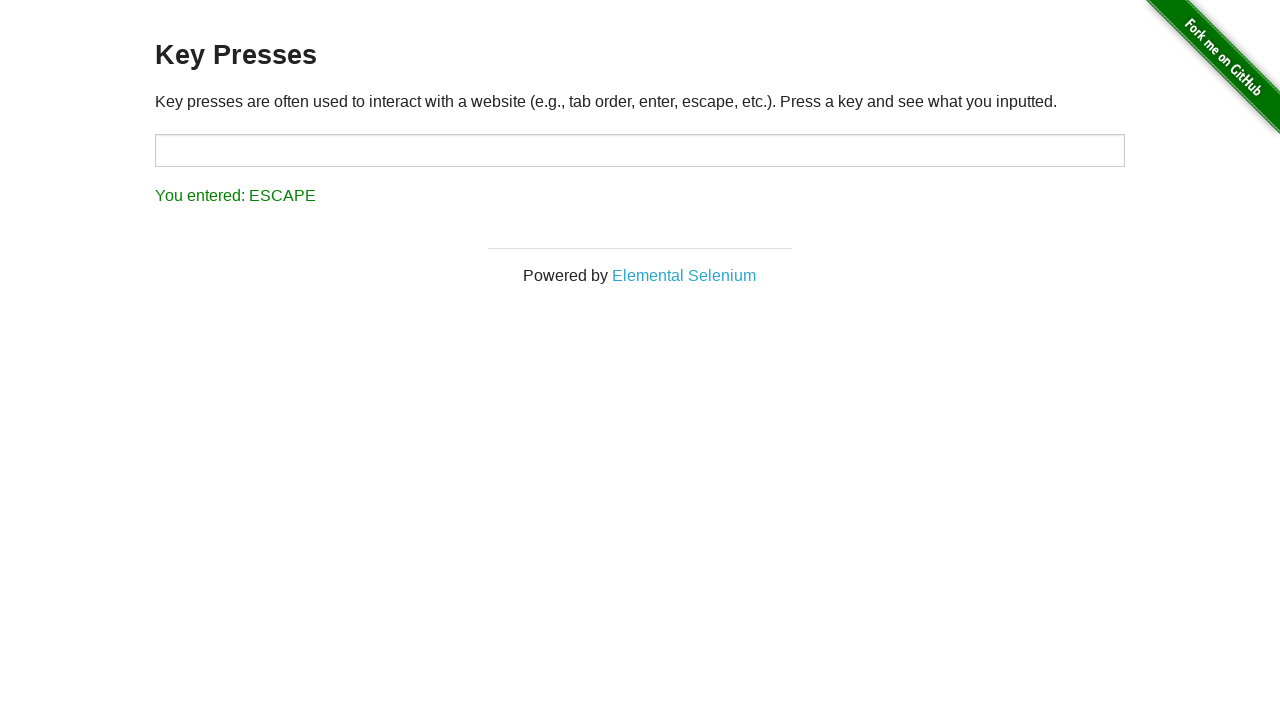

Pressed Space key on target element on #target
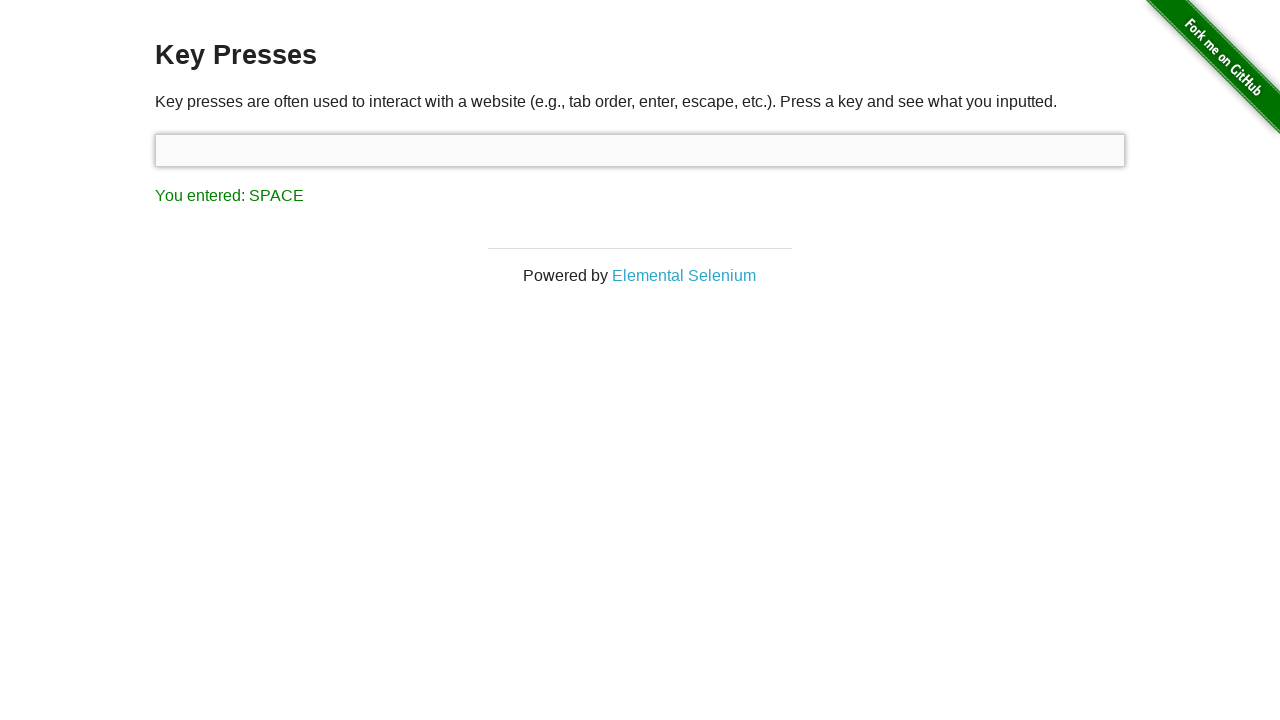

Result element loaded after Space key press
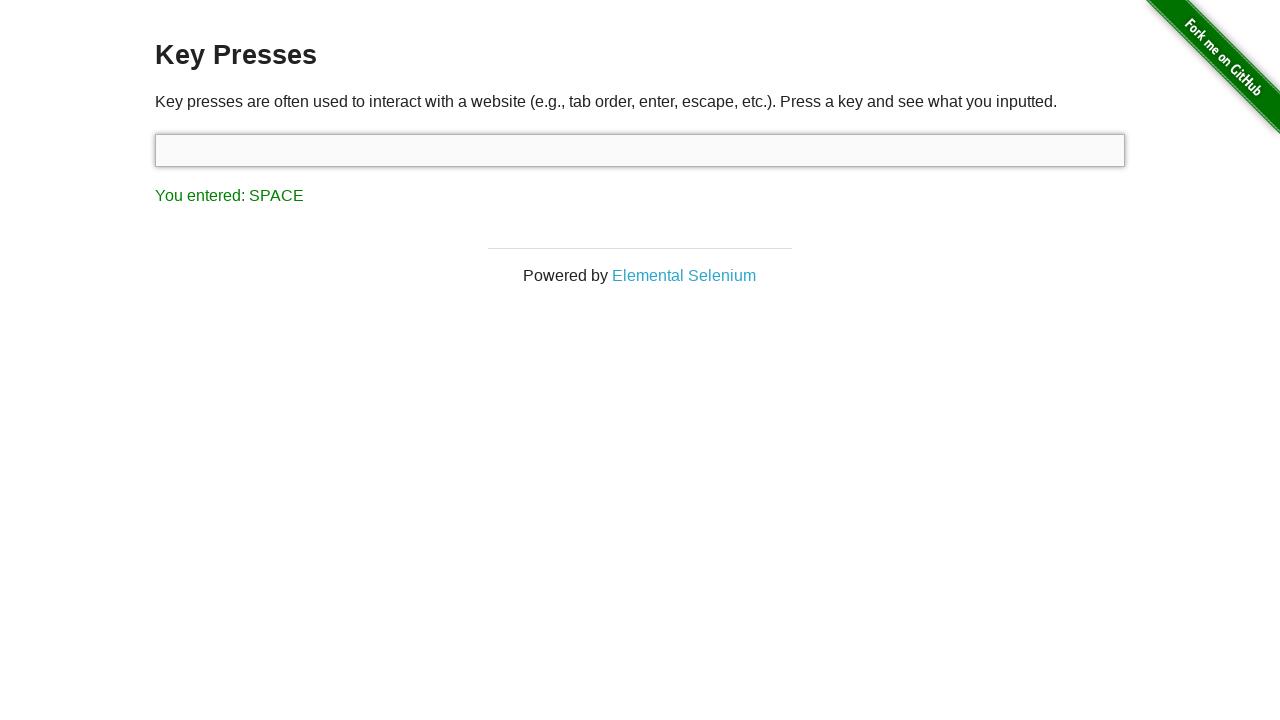

Retrieved result text content
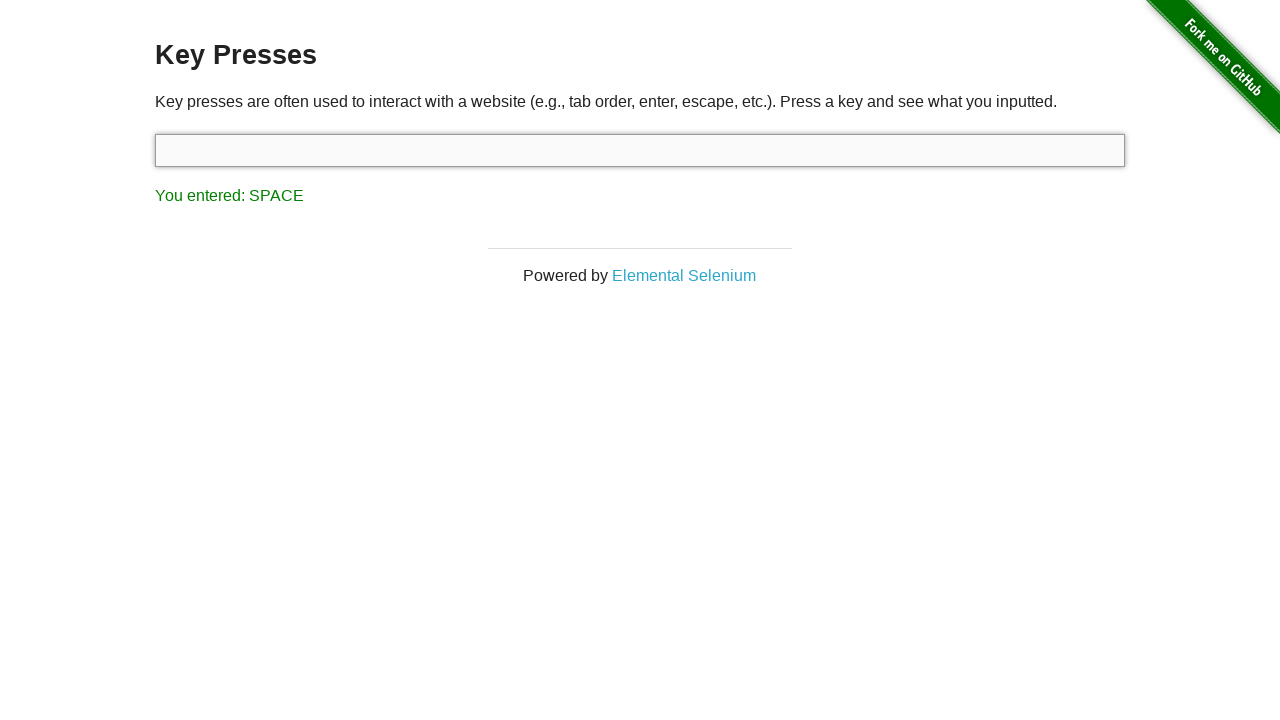

Verified result shows 'You entered: SPACE'
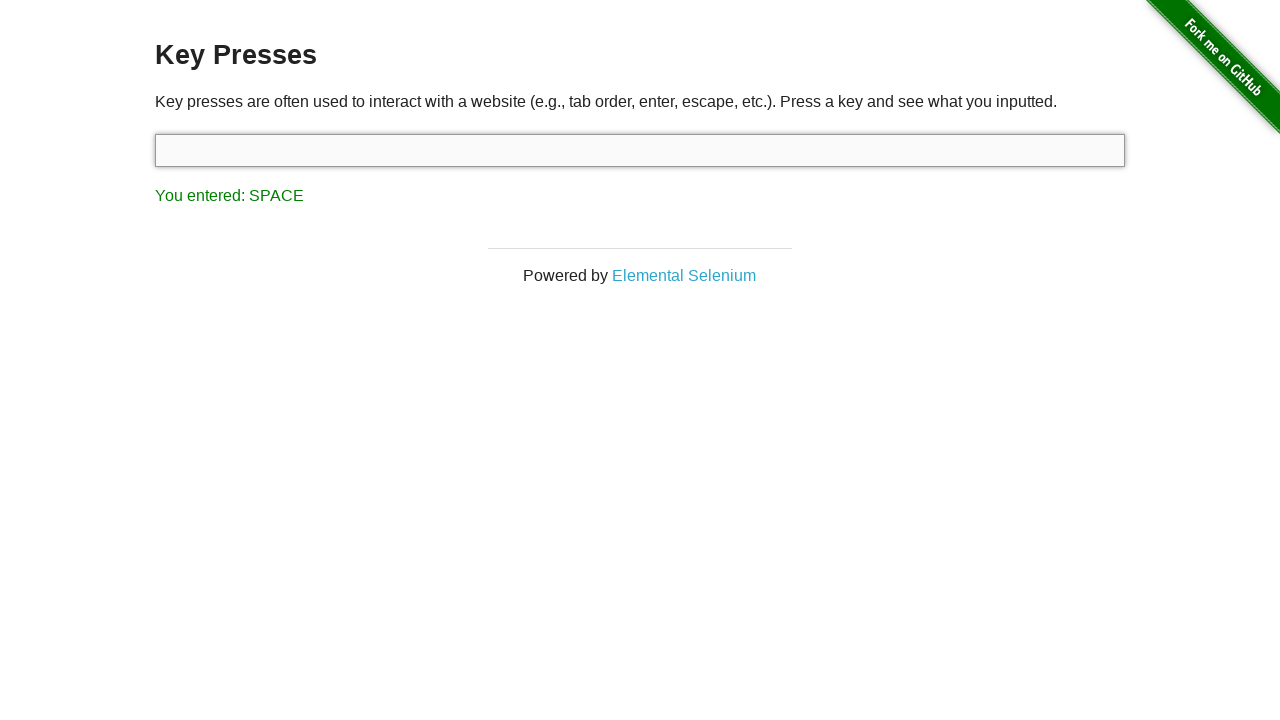

Pressed Tab key on keyboard
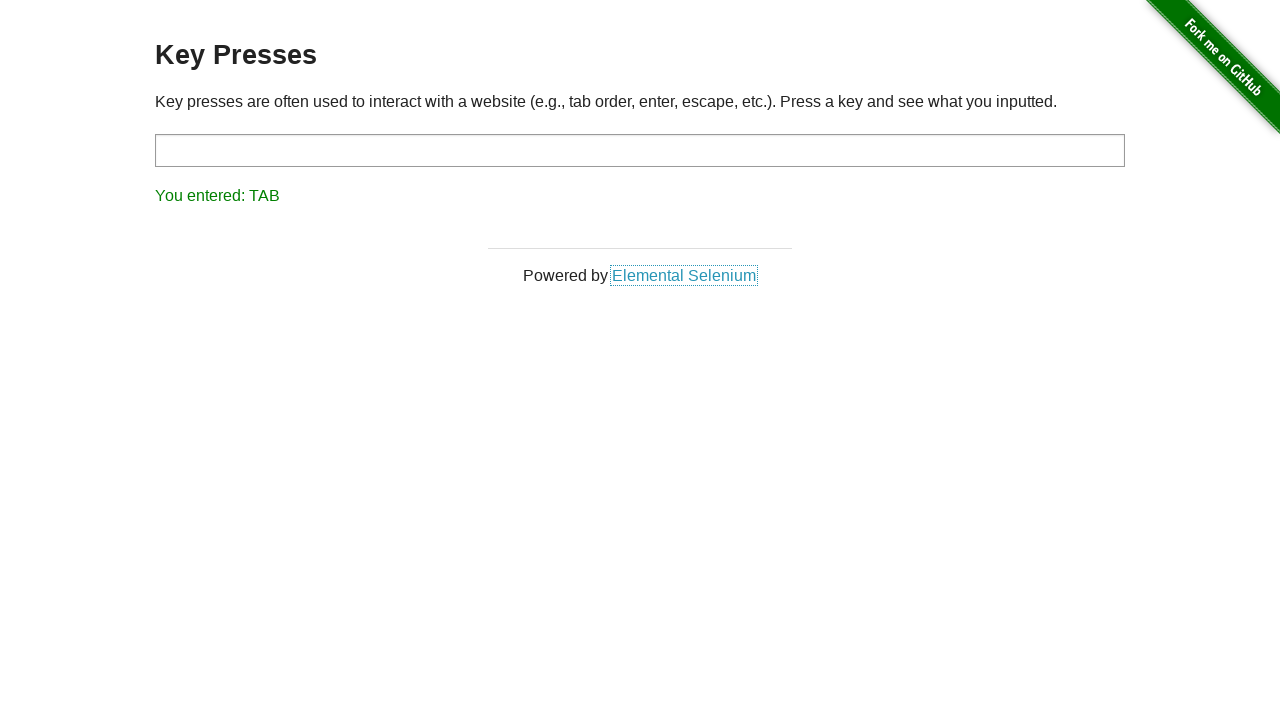

Retrieved result text content after Tab key press
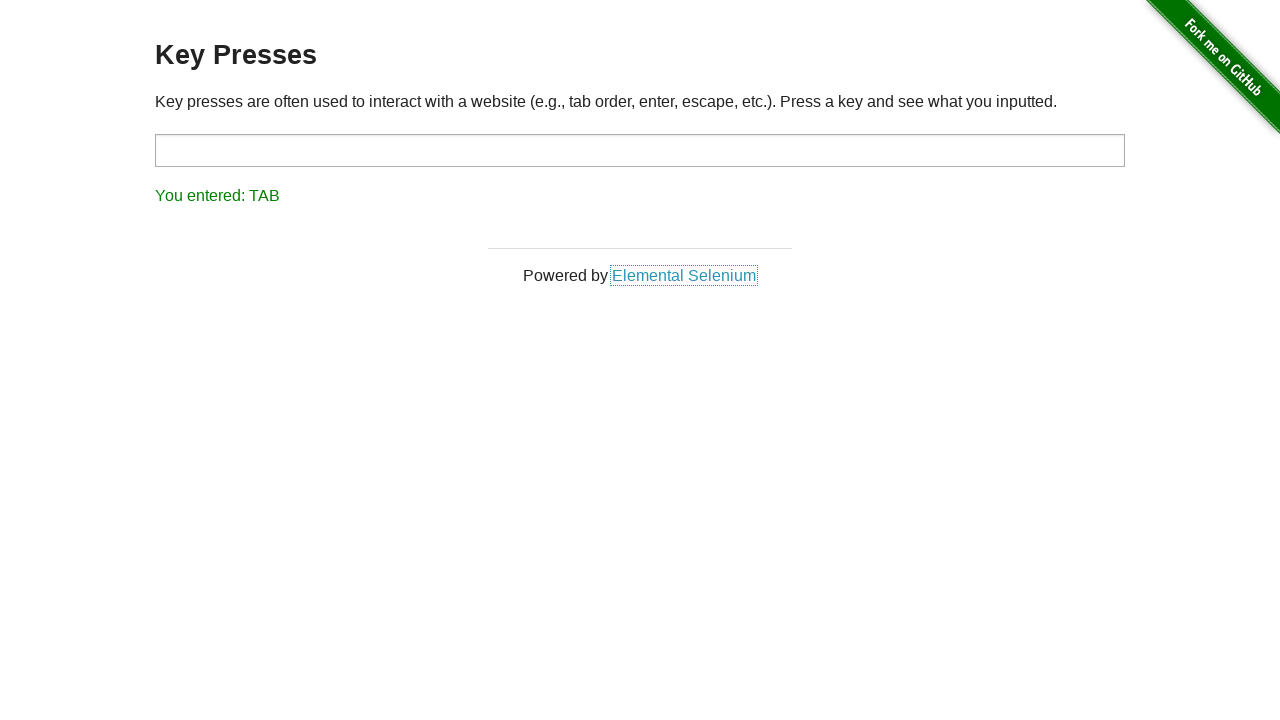

Verified result shows 'You entered: TAB'
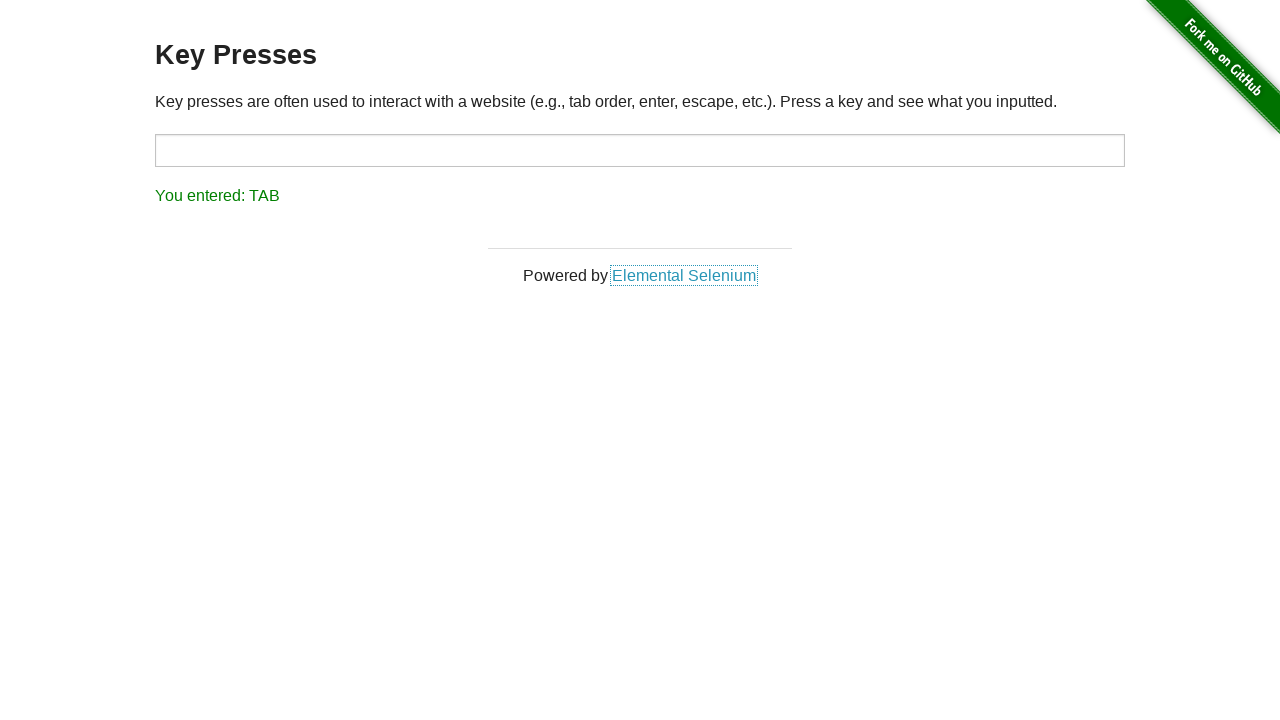

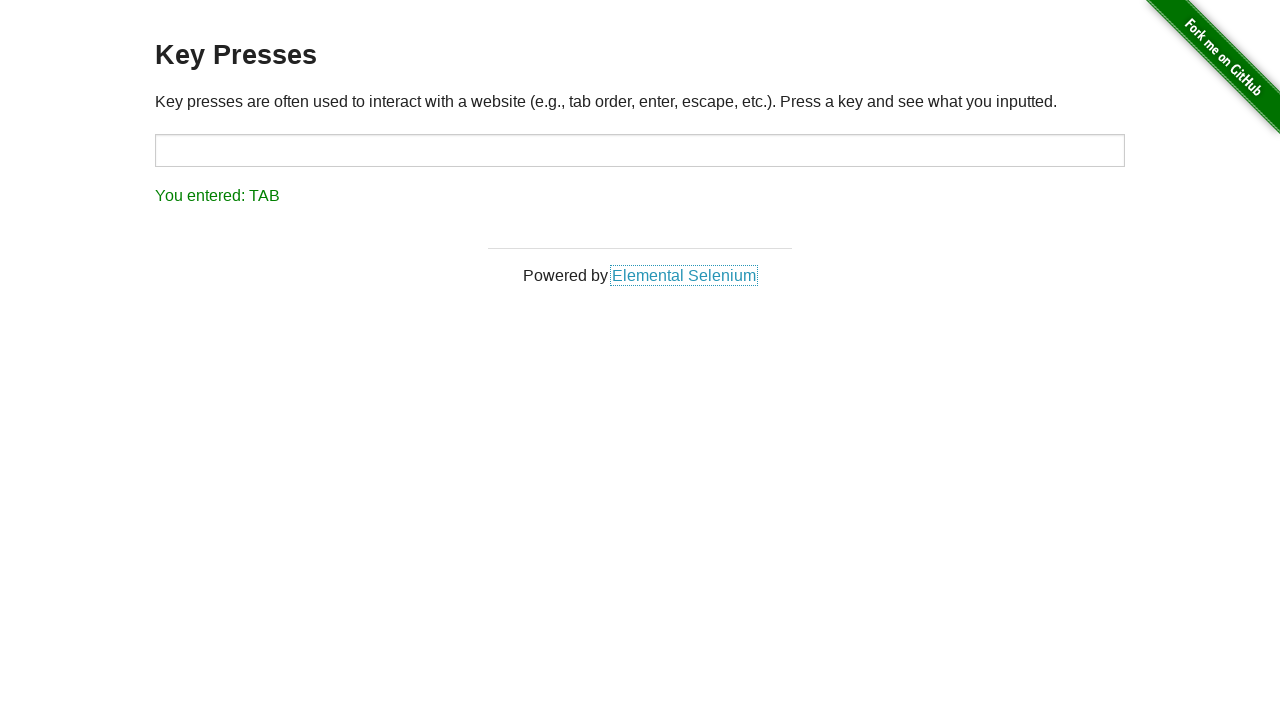